Tests multiple window handling by clicking a link that opens a new window, switching to the new window to verify its content, then switching back to the parent window

Starting URL: https://the-internet.herokuapp.com/

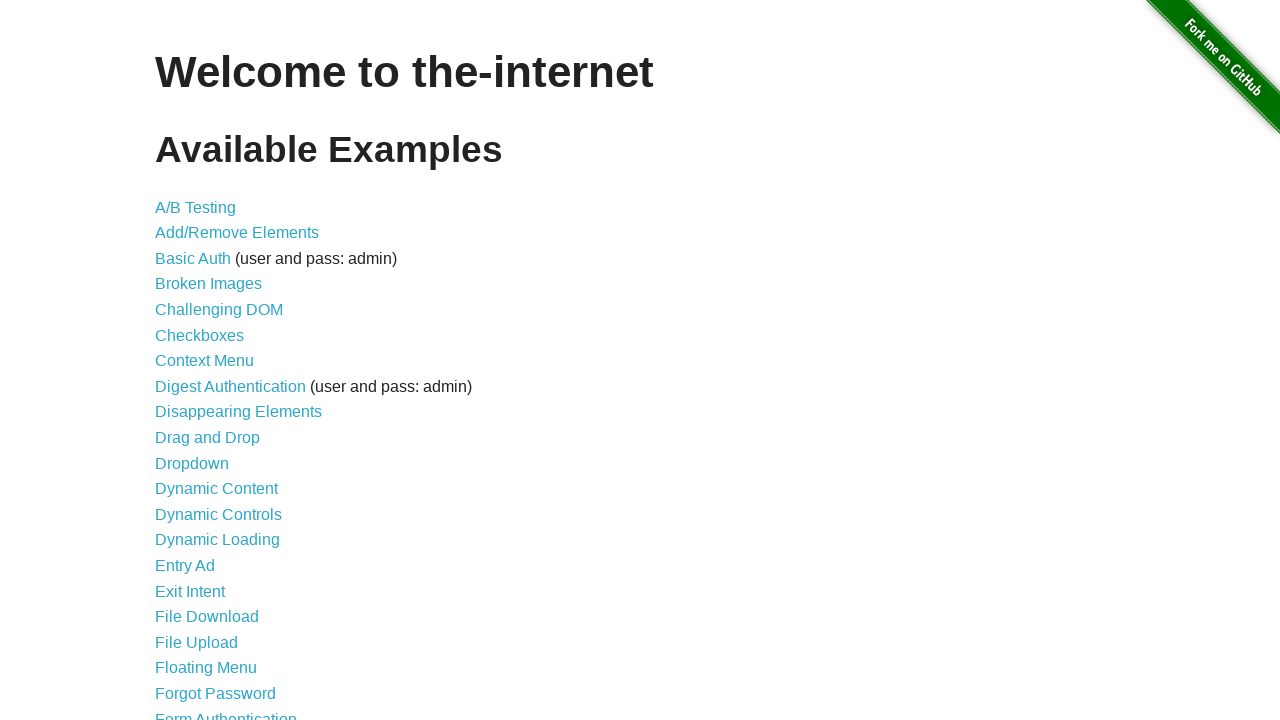

Clicked on 'Multiple Windows' link at (218, 369) on text=Multiple Windows
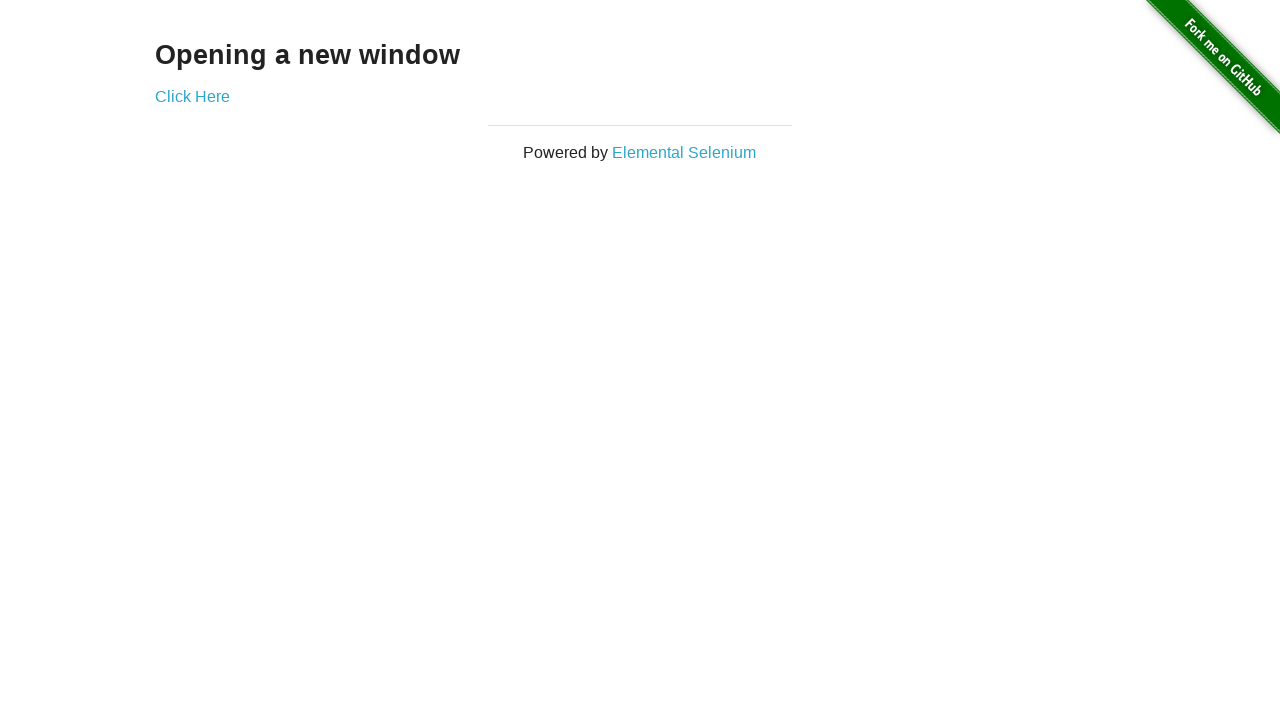

Clicked 'Click Here' link to open new window at (192, 96) on text=Click Here
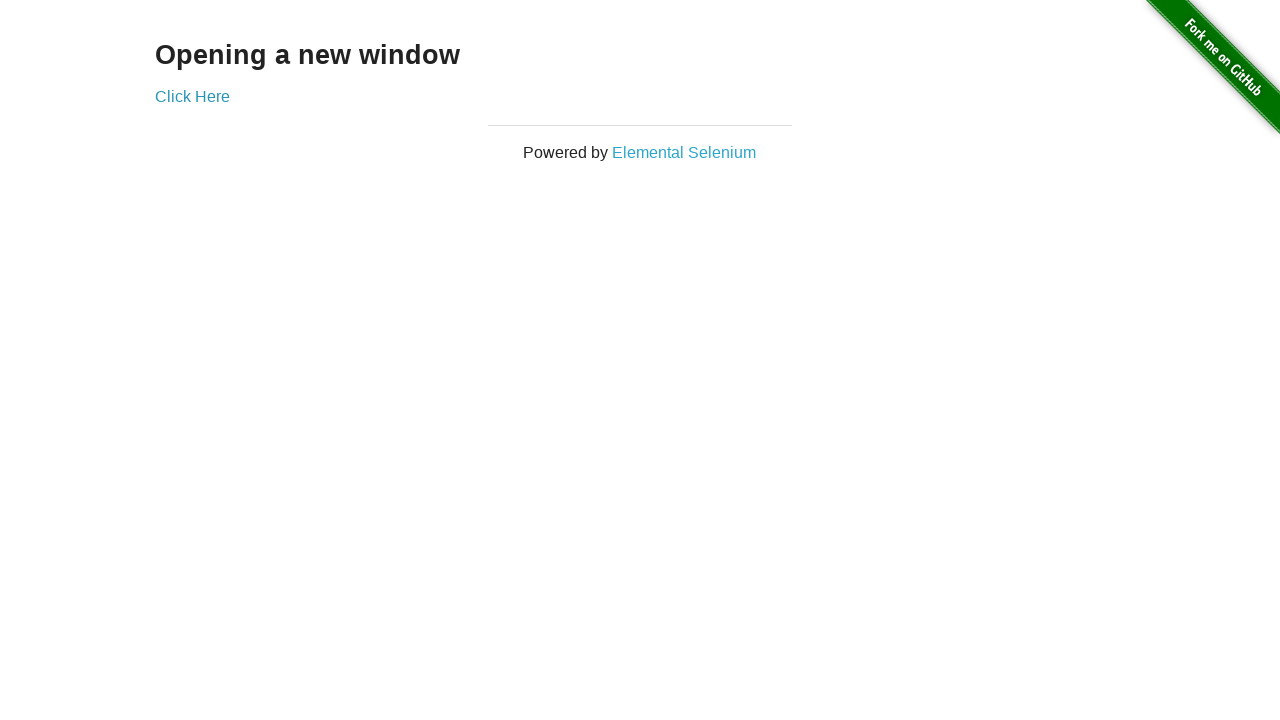

Captured new window/page object
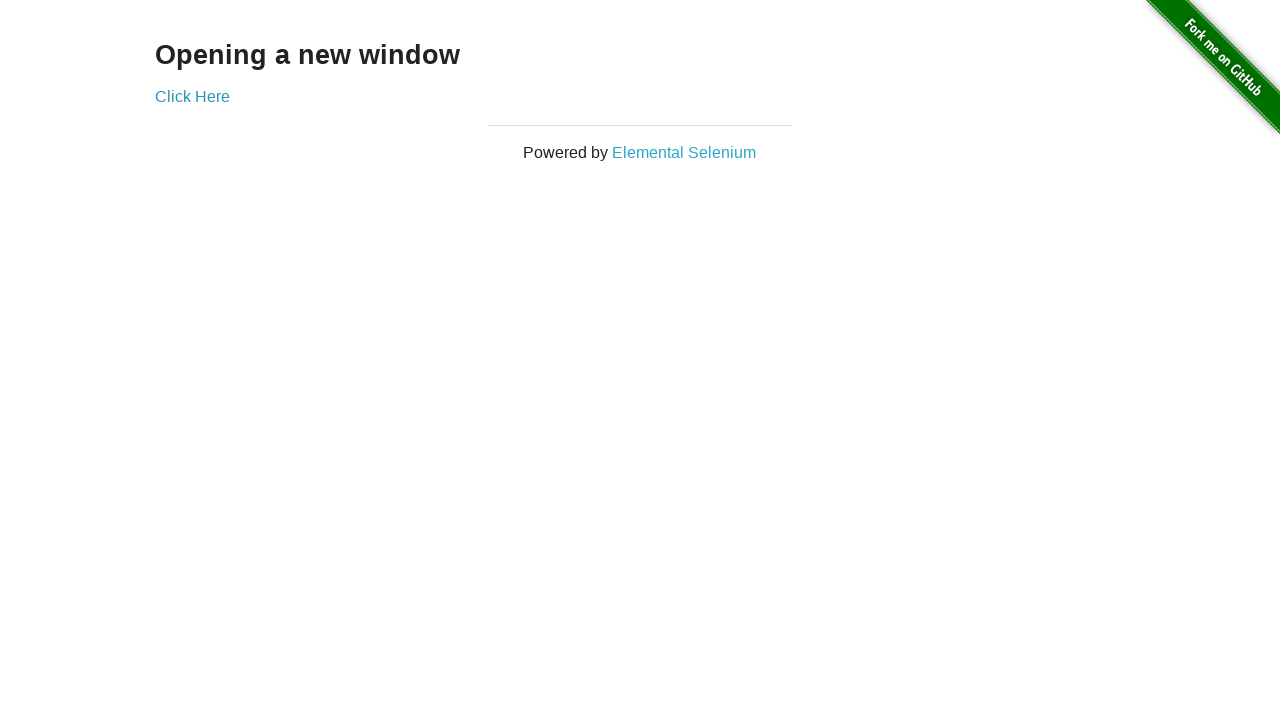

New window content loaded, verified '.example' selector presence
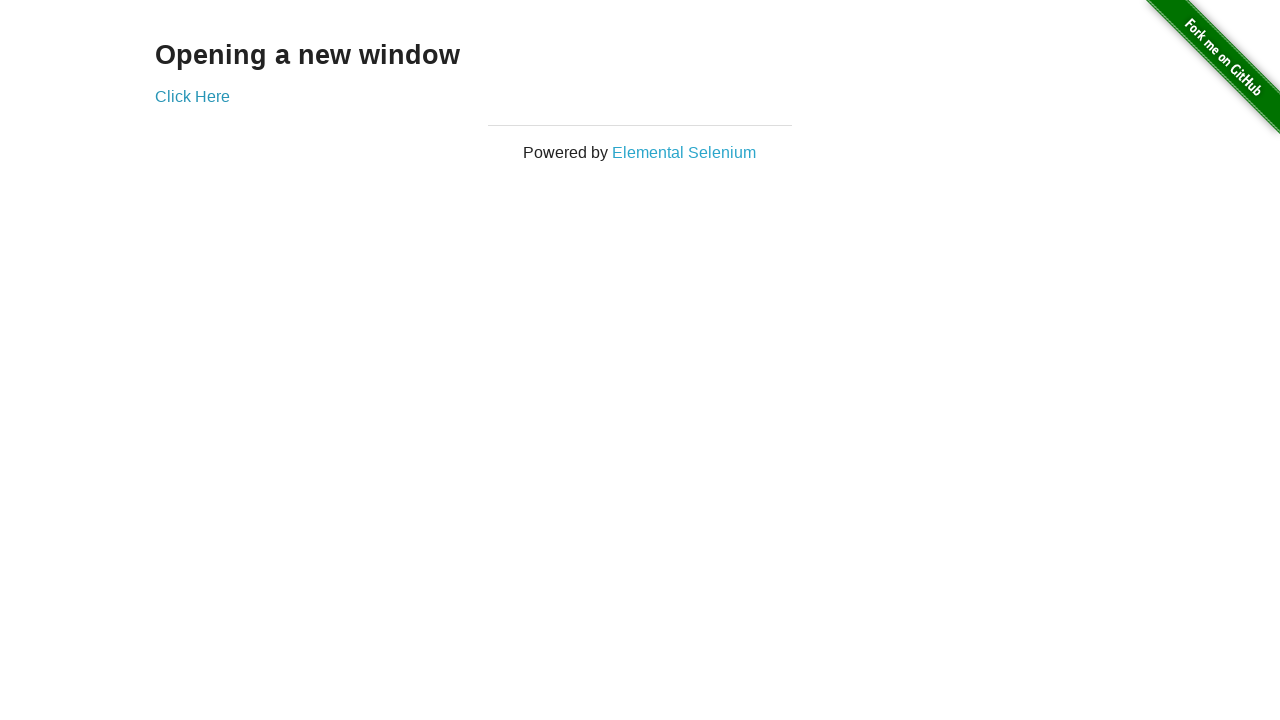

Retrieved text content from new window: '
  New Window
'
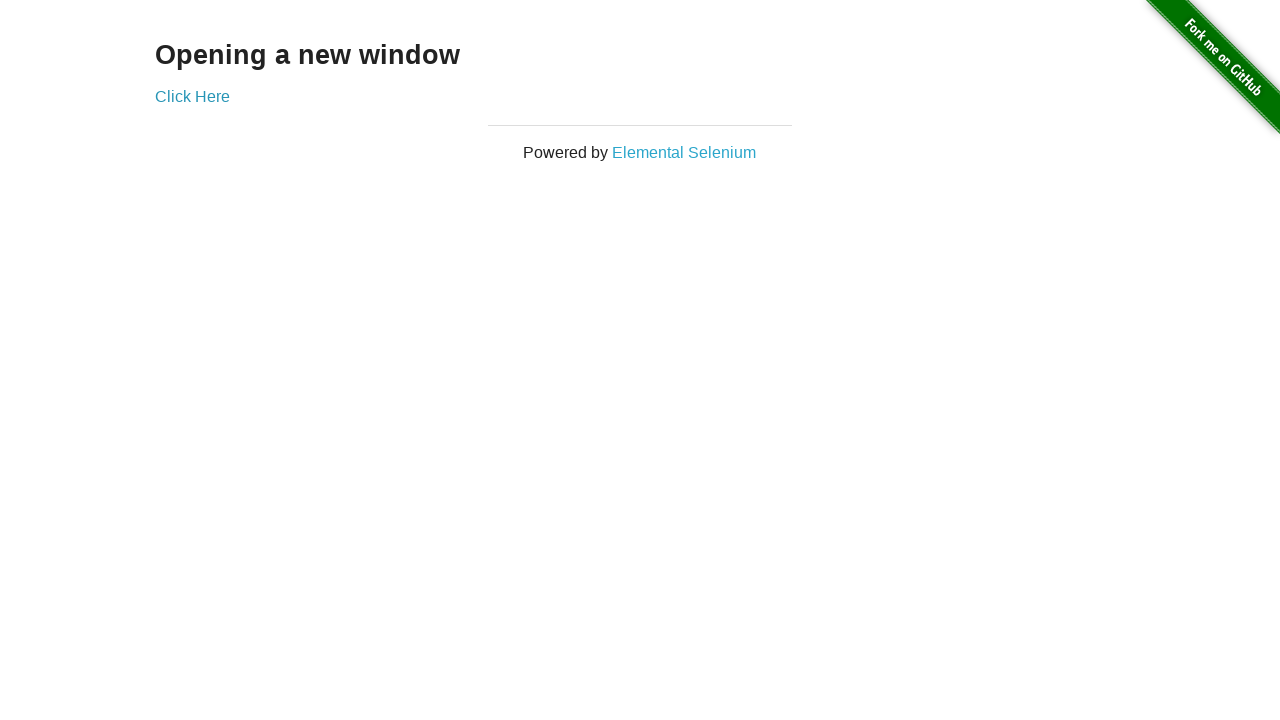

Switched back to parent window
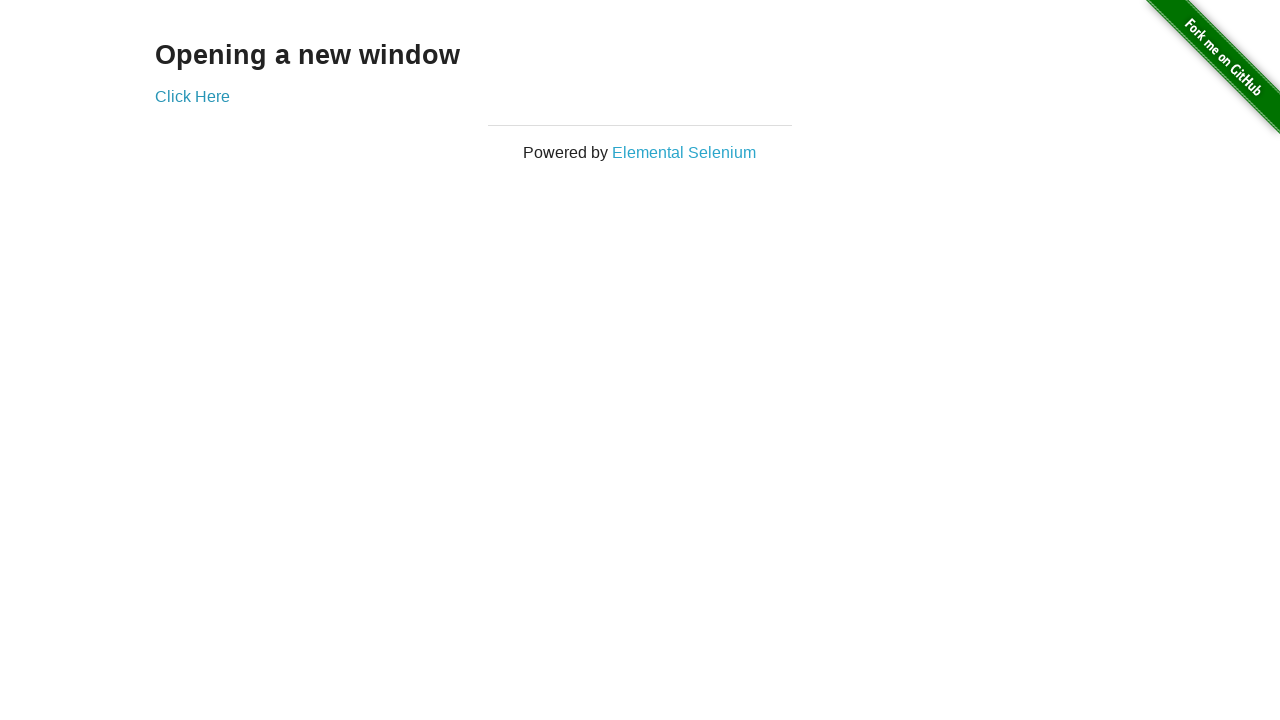

Verified parent window content loaded with 'h3' selector
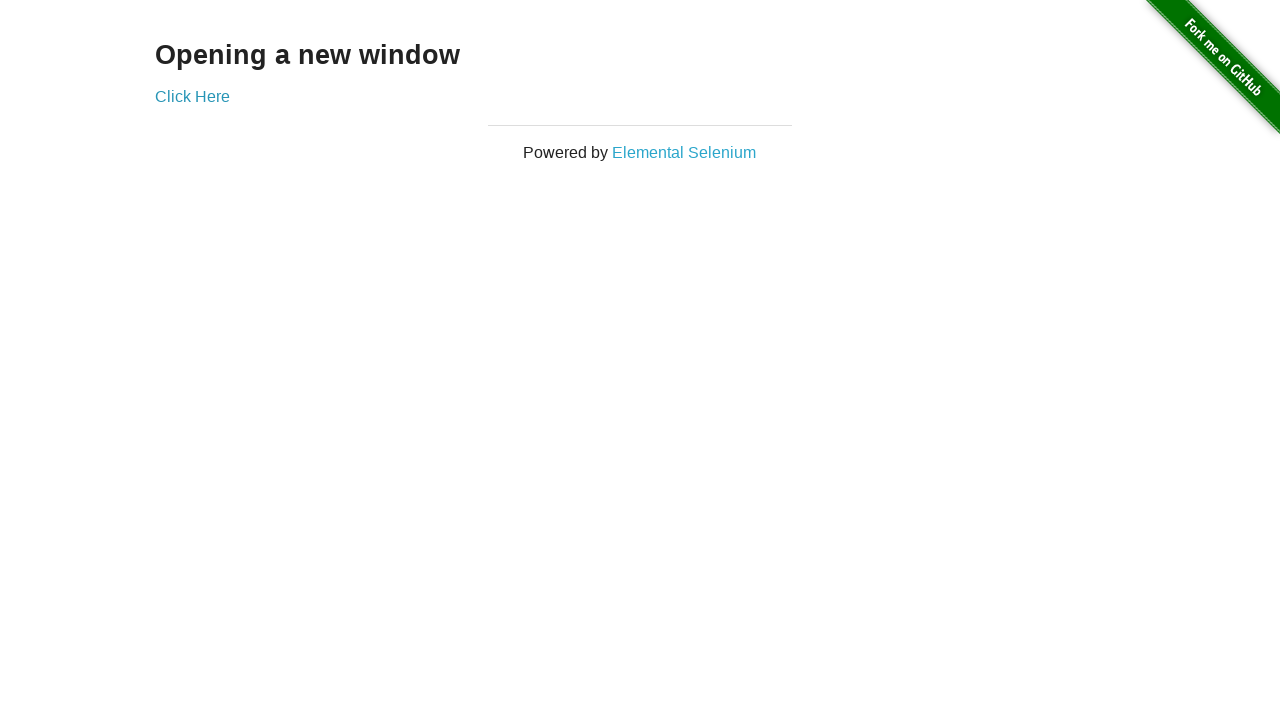

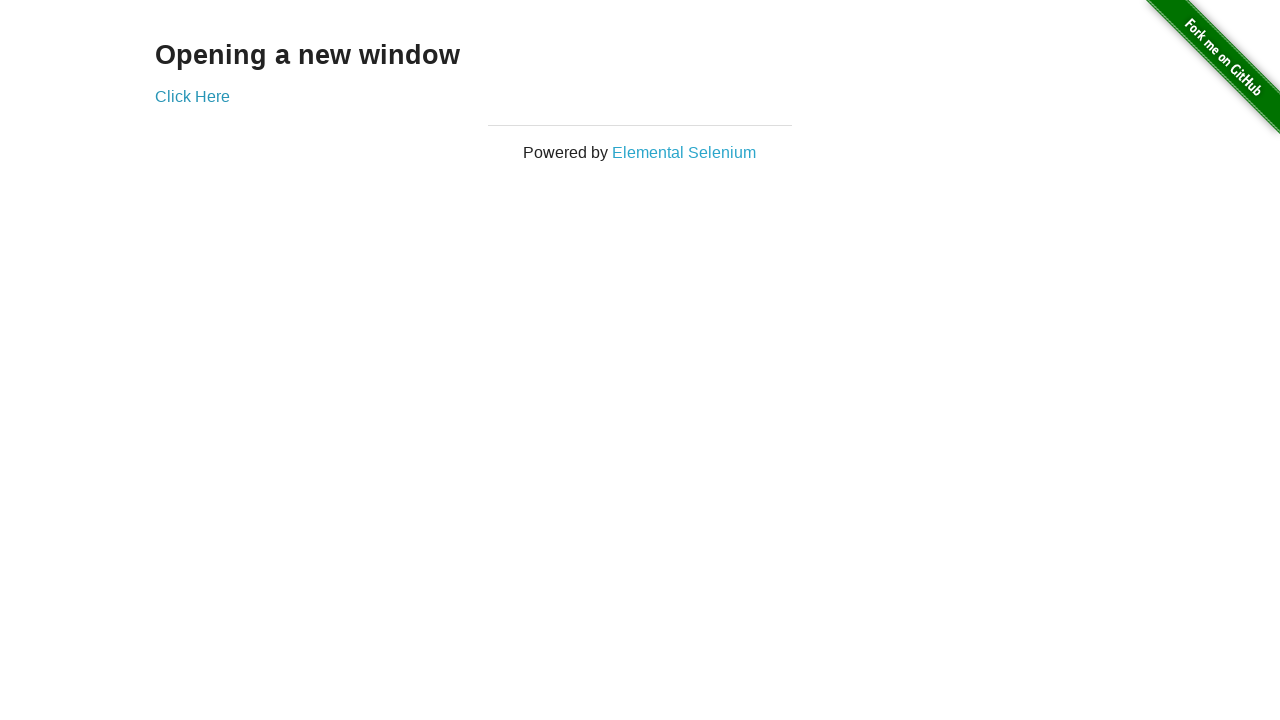